Tests form interaction on a practice page by clicking a checkbox, selecting the corresponding option from a dropdown, entering the text in an input field, clicking an alert button, and verifying the alert message contains the expected text.

Starting URL: http://qaclickacademy.com/practice.php

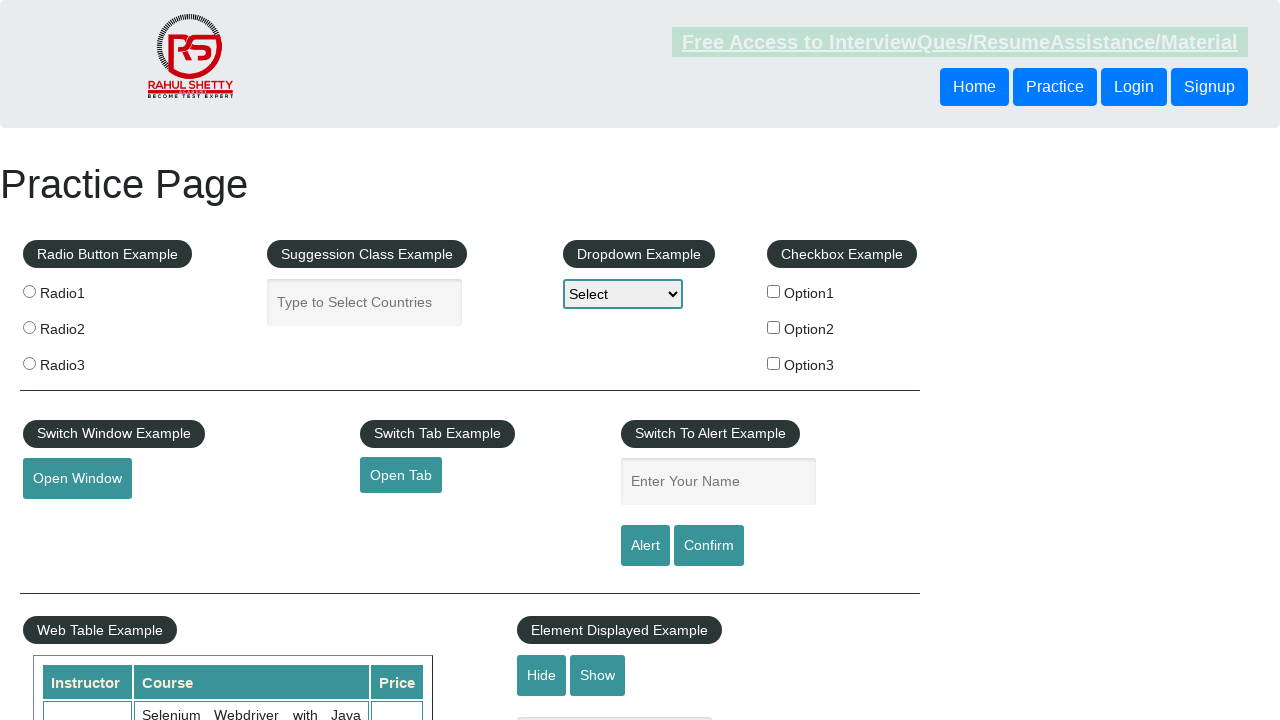

Clicked the second checkbox (Option2) at (774, 327) on xpath=//*[@id='checkbox-example']/fieldset/label[2]/input
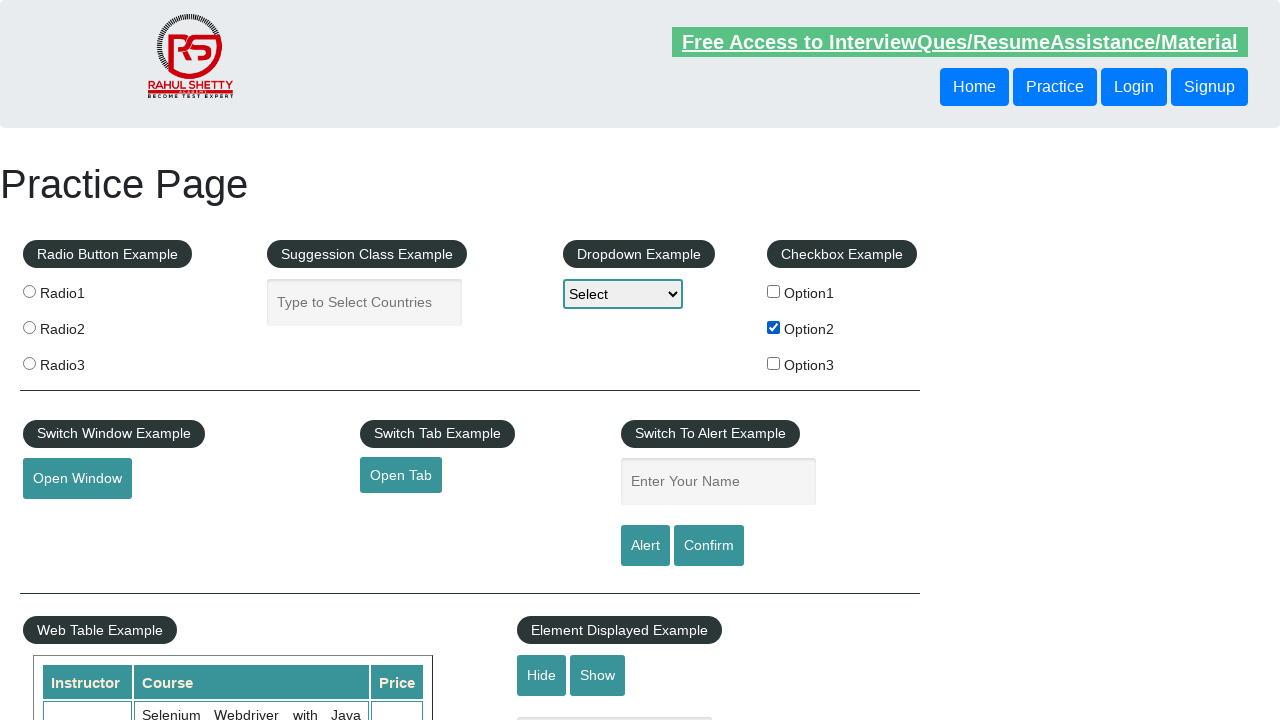

Retrieved checkbox label text: 'Option2'
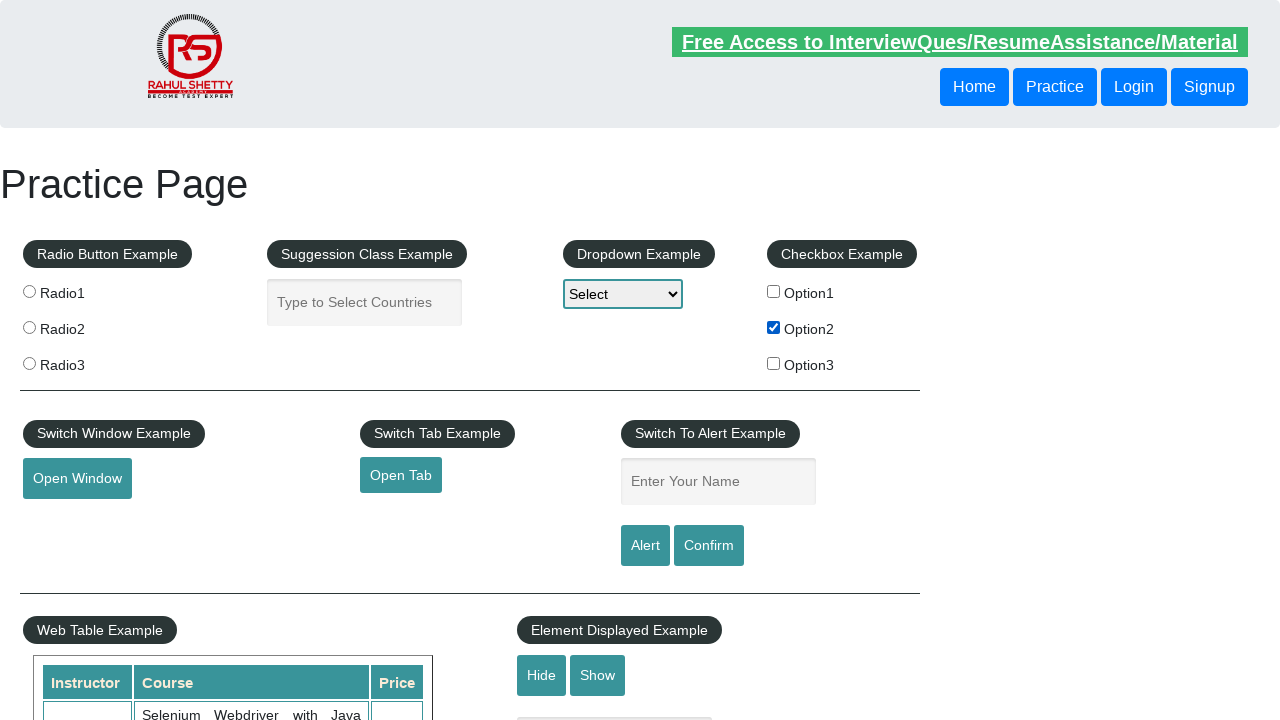

Selected 'Option2' from dropdown on #dropdown-class-example
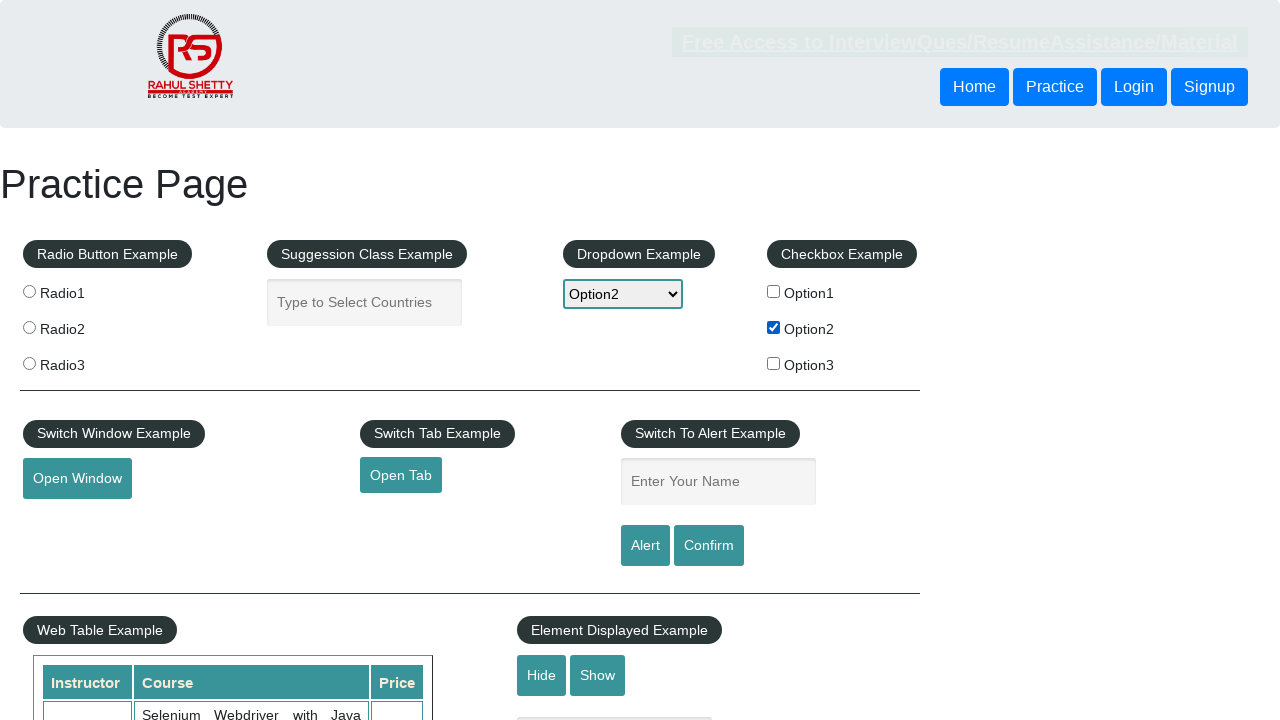

Entered 'Option2' in the name input field on input[name='enter-name']
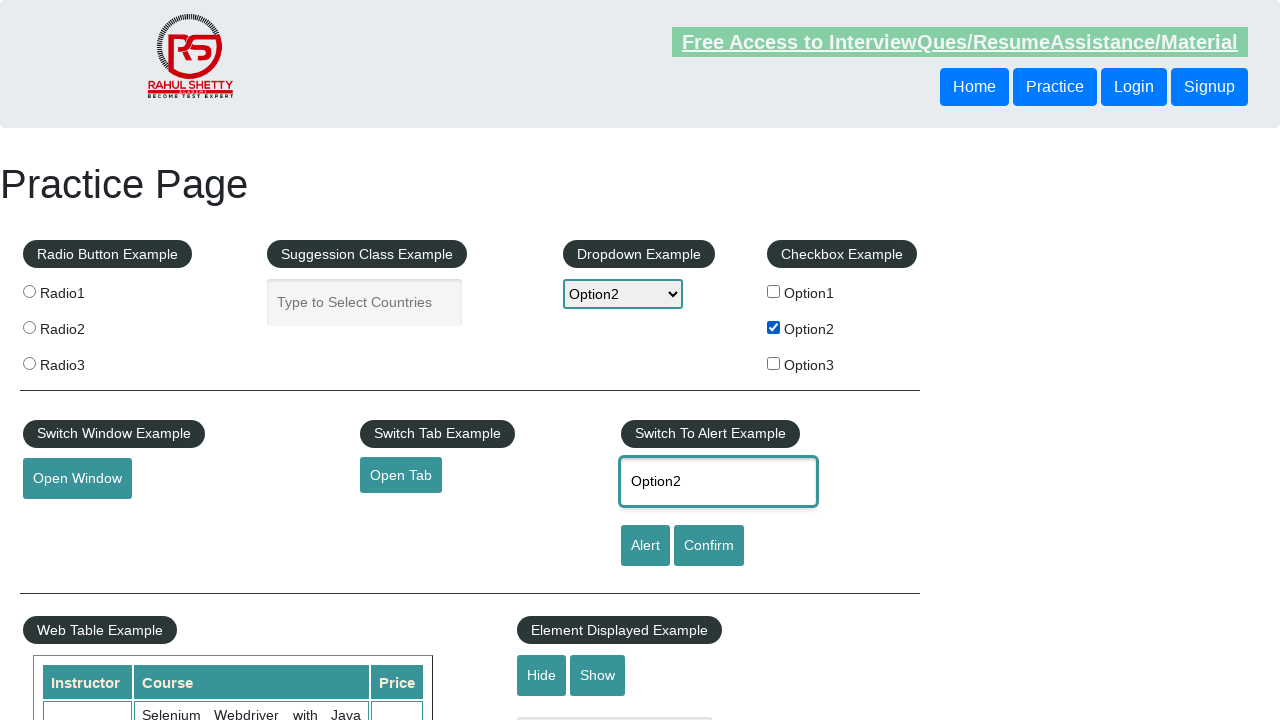

Set up dialog handler to capture alert text
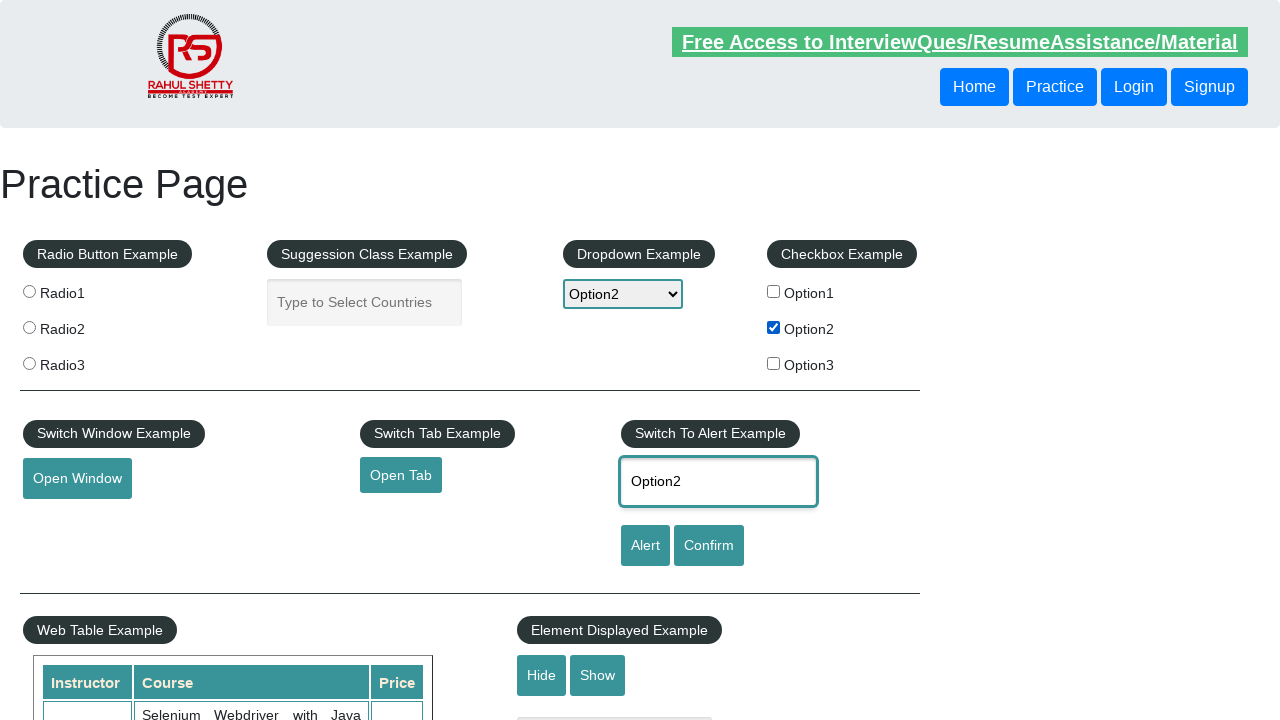

Clicked the alert button at (645, 546) on #alertbtn
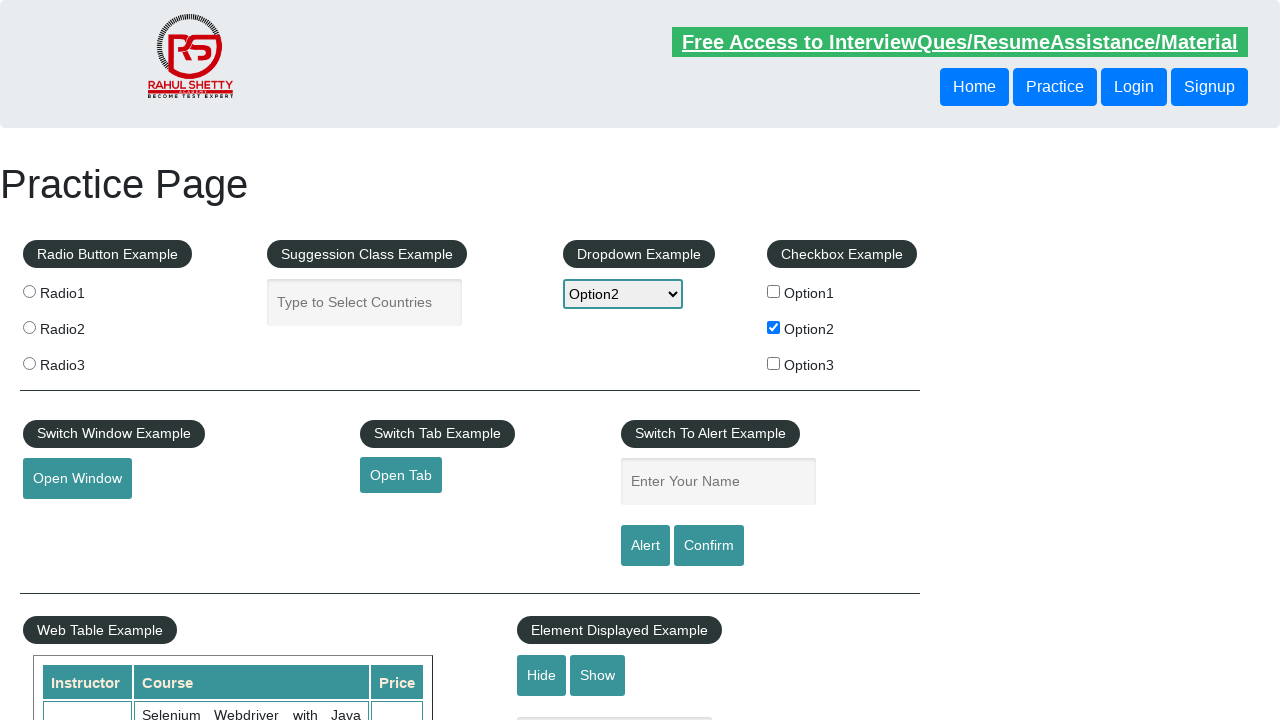

Waited for alert dialog to be handled
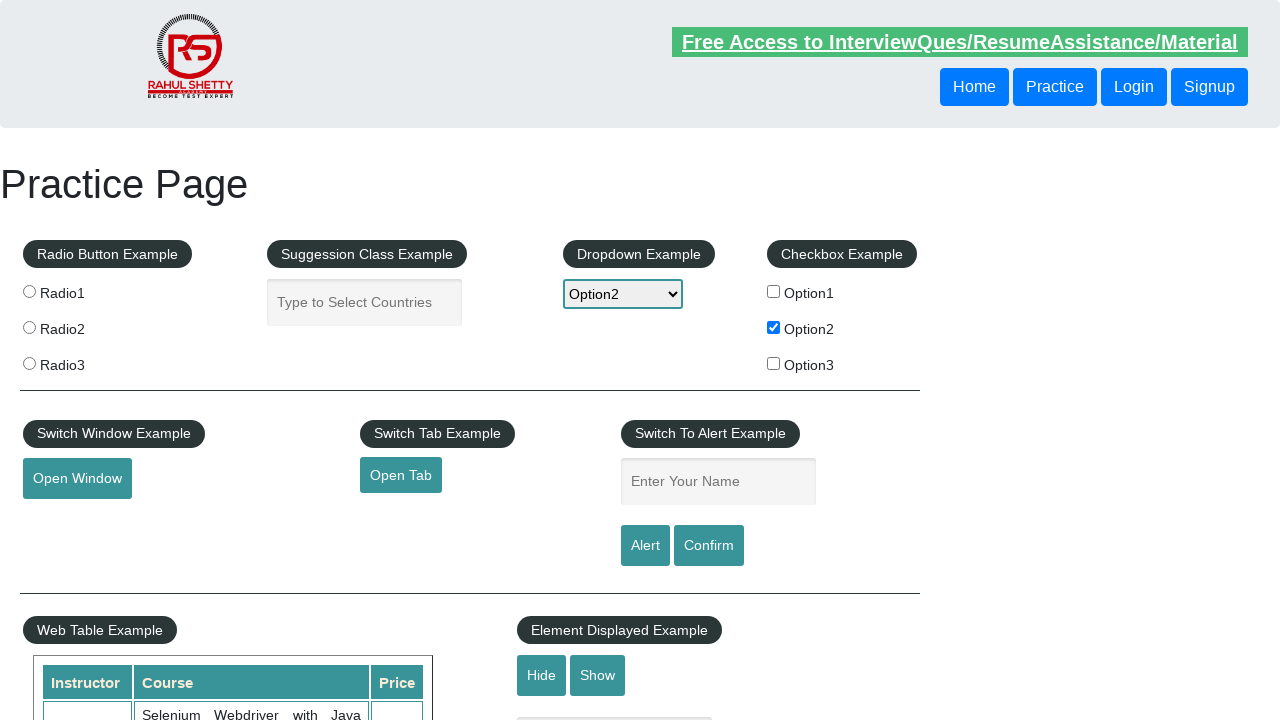

Verified alert message contains 'Option2': SUCCESS
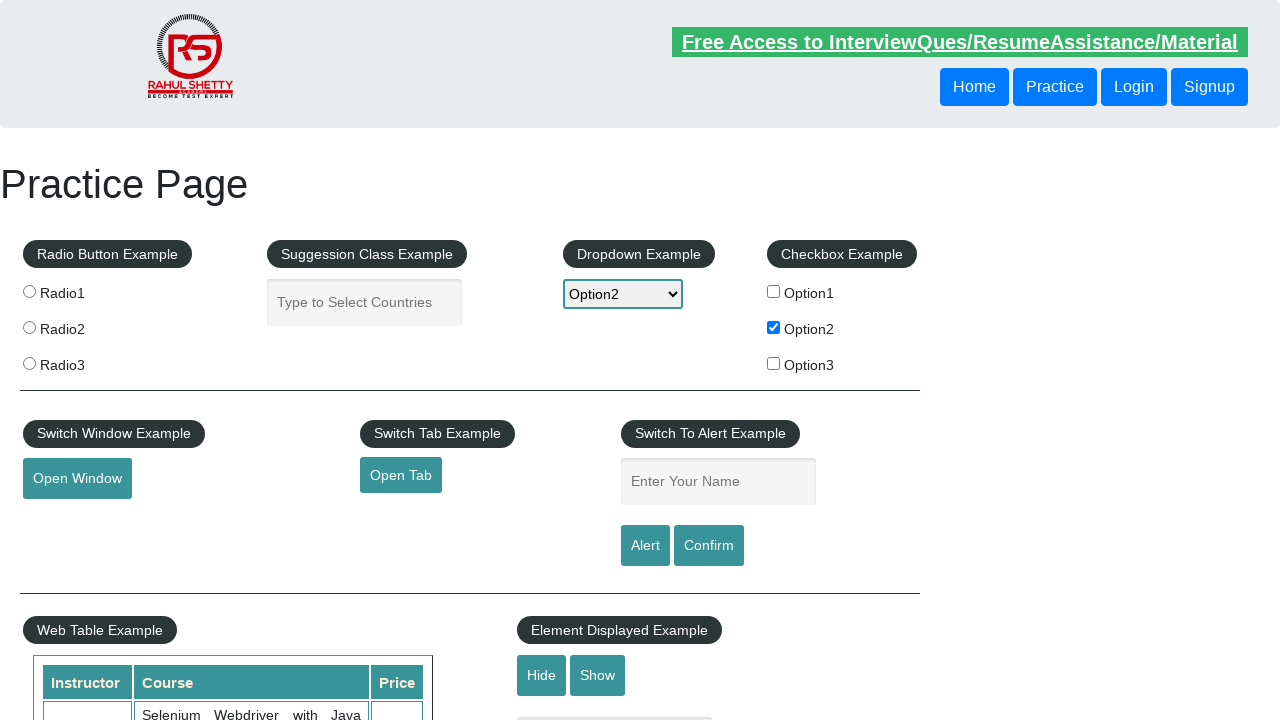

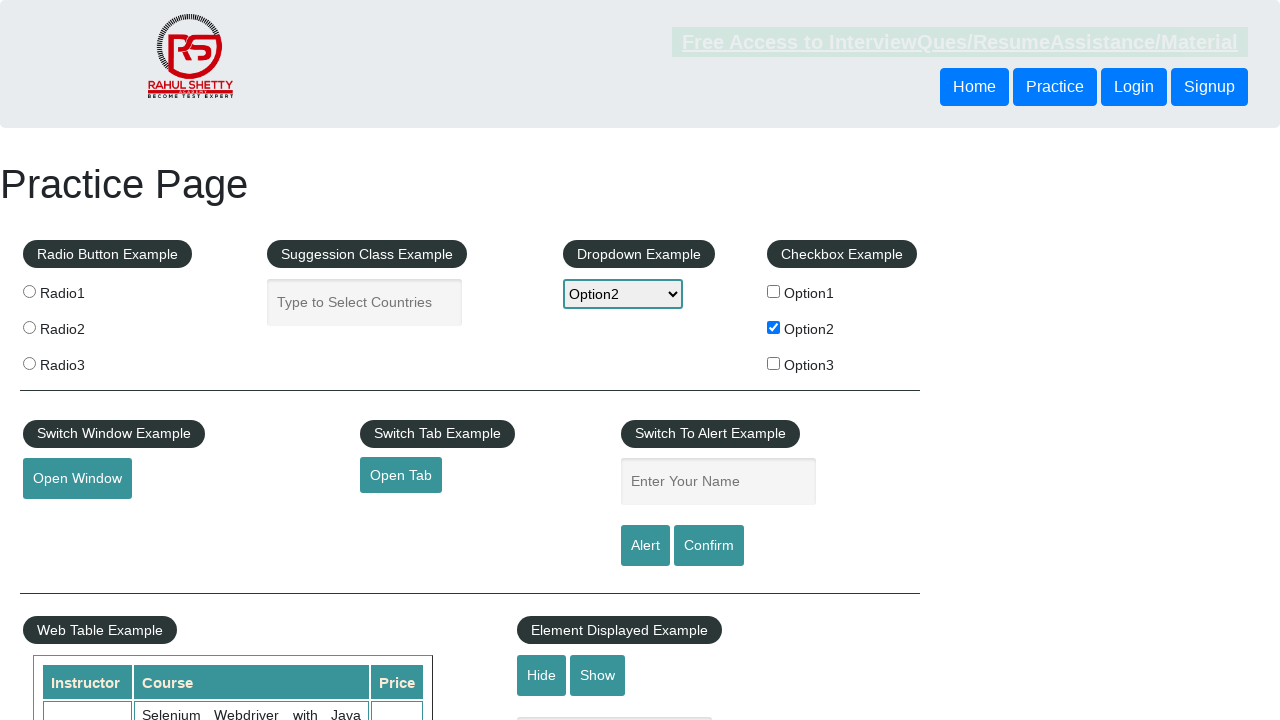